Tests text input functionality by filling an autosuggest field with different values

Starting URL: https://www.letskodeit.com/practice

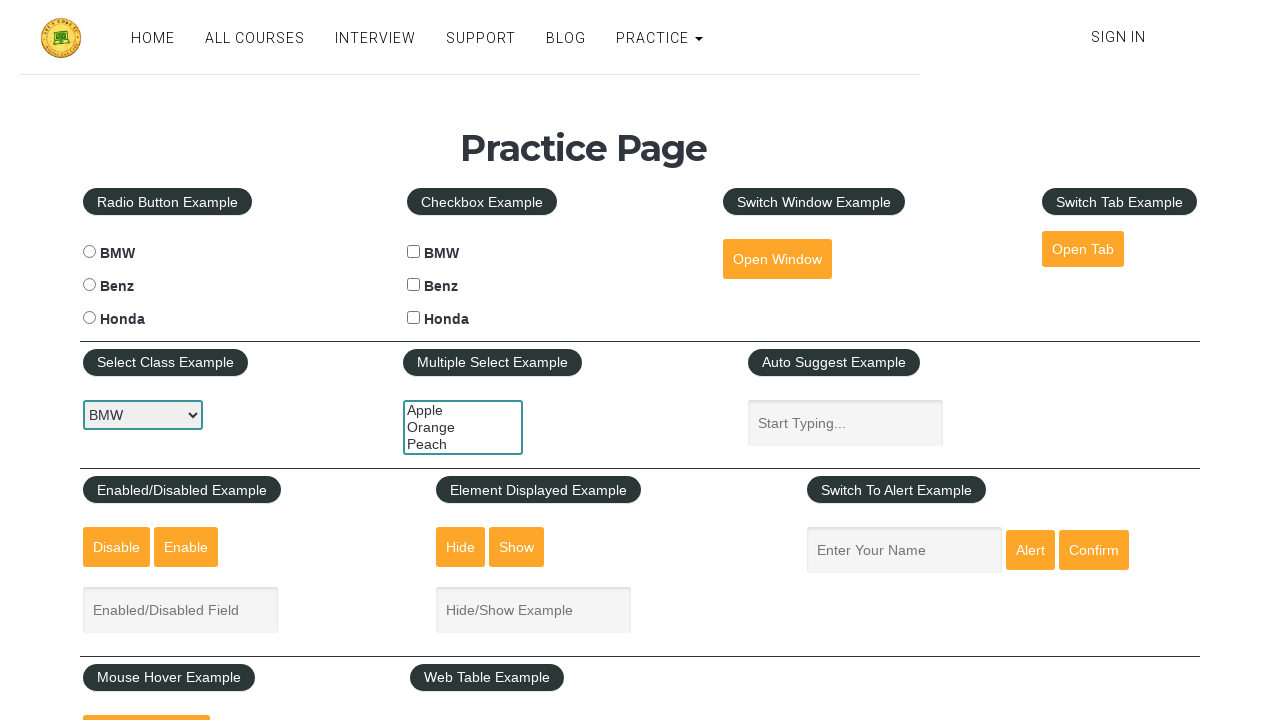

Filled autosuggest field with 'Hello' on #autosuggest
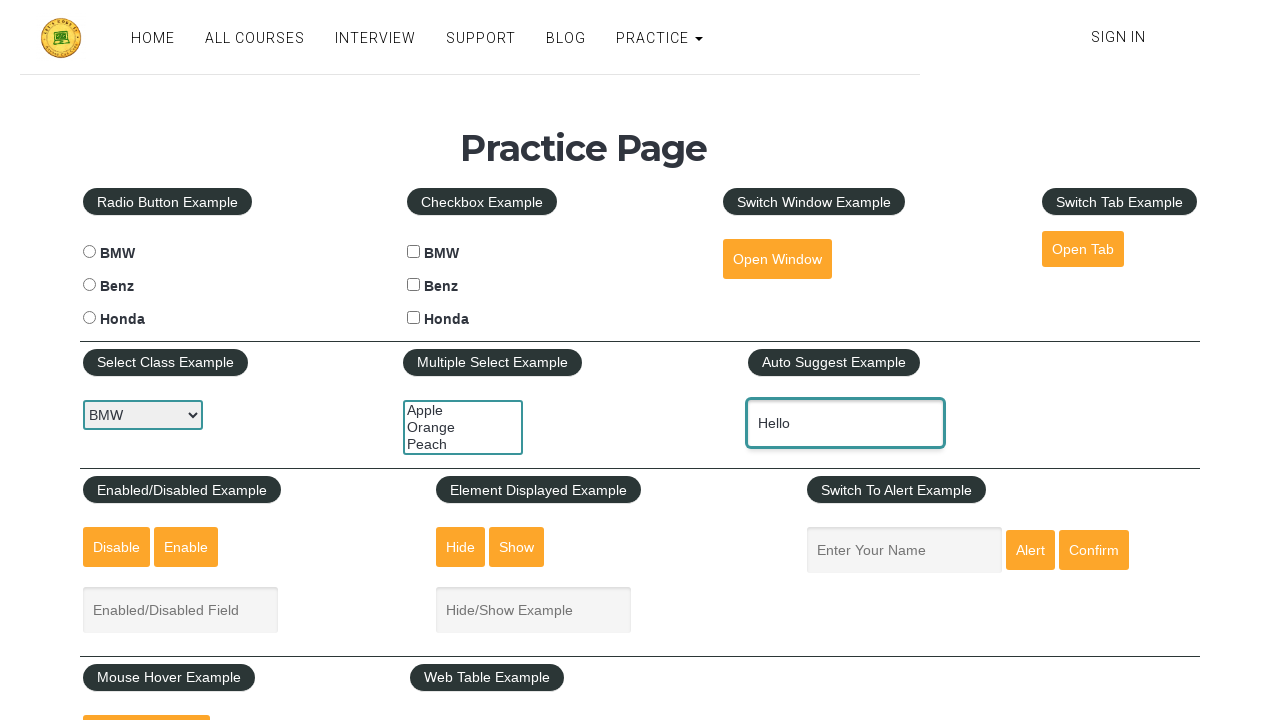

Filled autosuggest field with 'bye', replacing previous value on #autosuggest
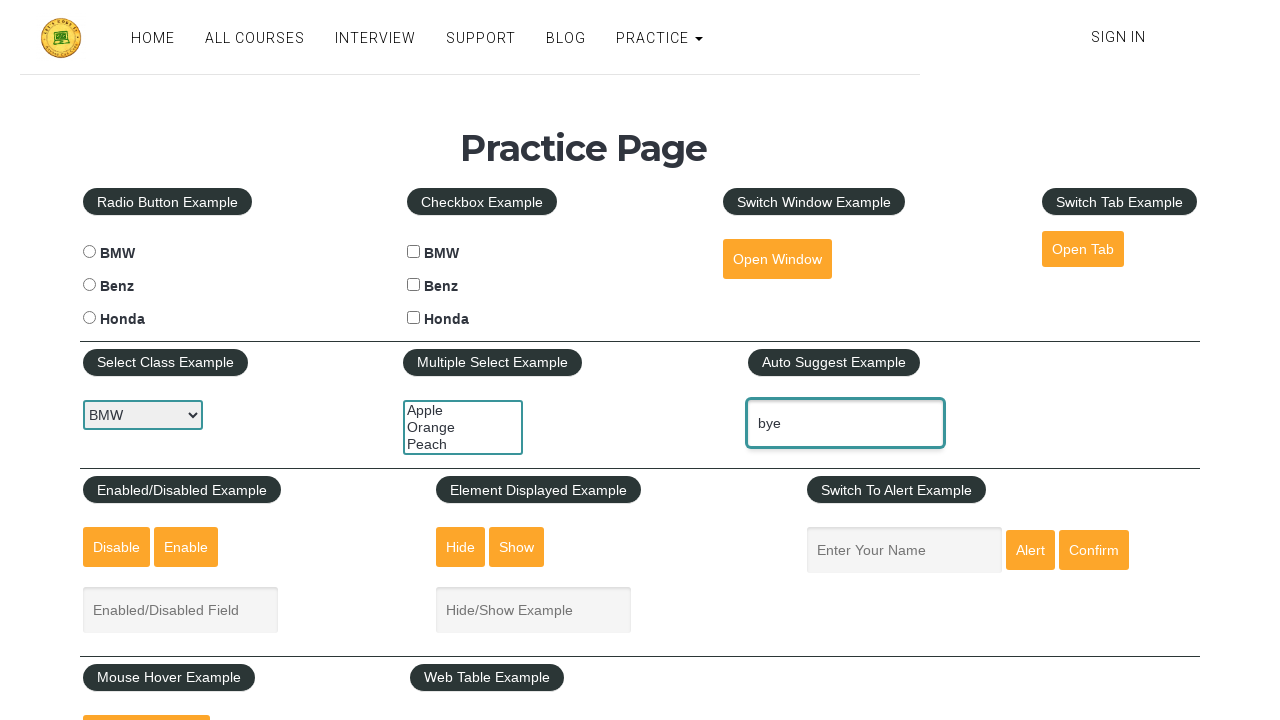

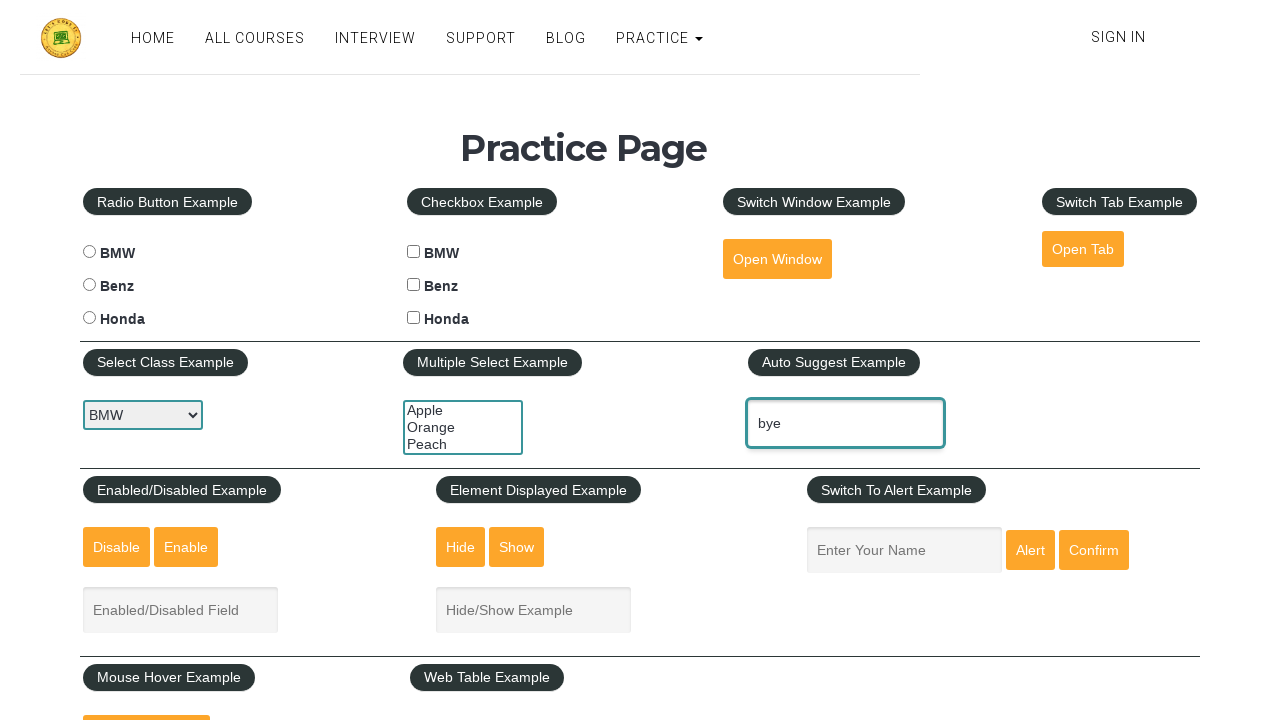